Tests hover functionality by hovering over each user avatar individually and verifying username display

Starting URL: https://the-internet.herokuapp.com/hovers

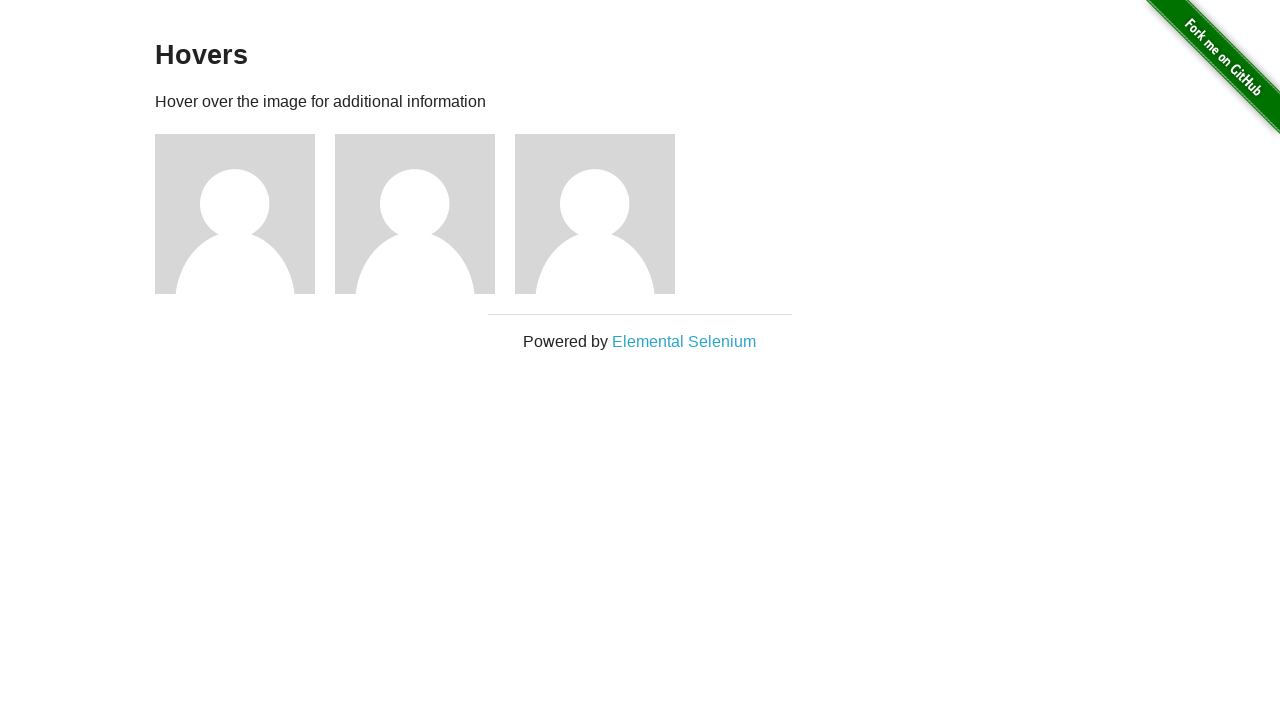

Verified page title 'Hovers' is displayed
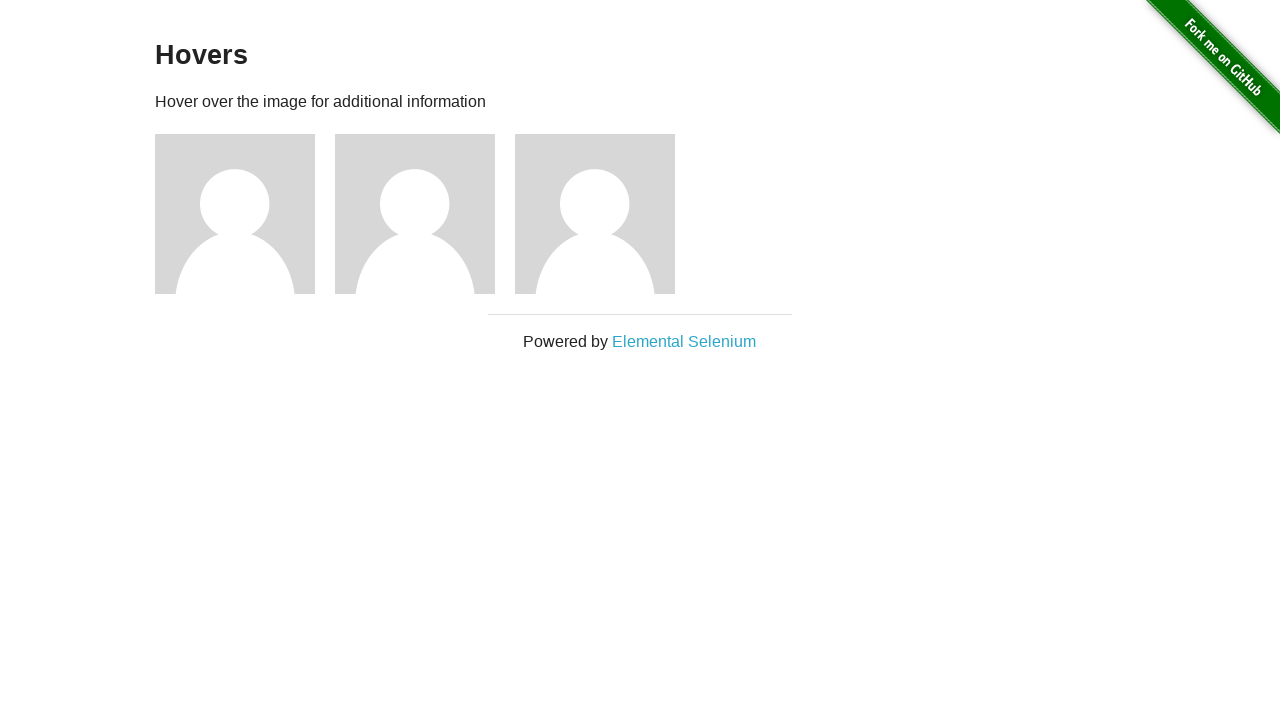

Hovered over first user avatar at (235, 214) on .figure:nth-of-type(1) img
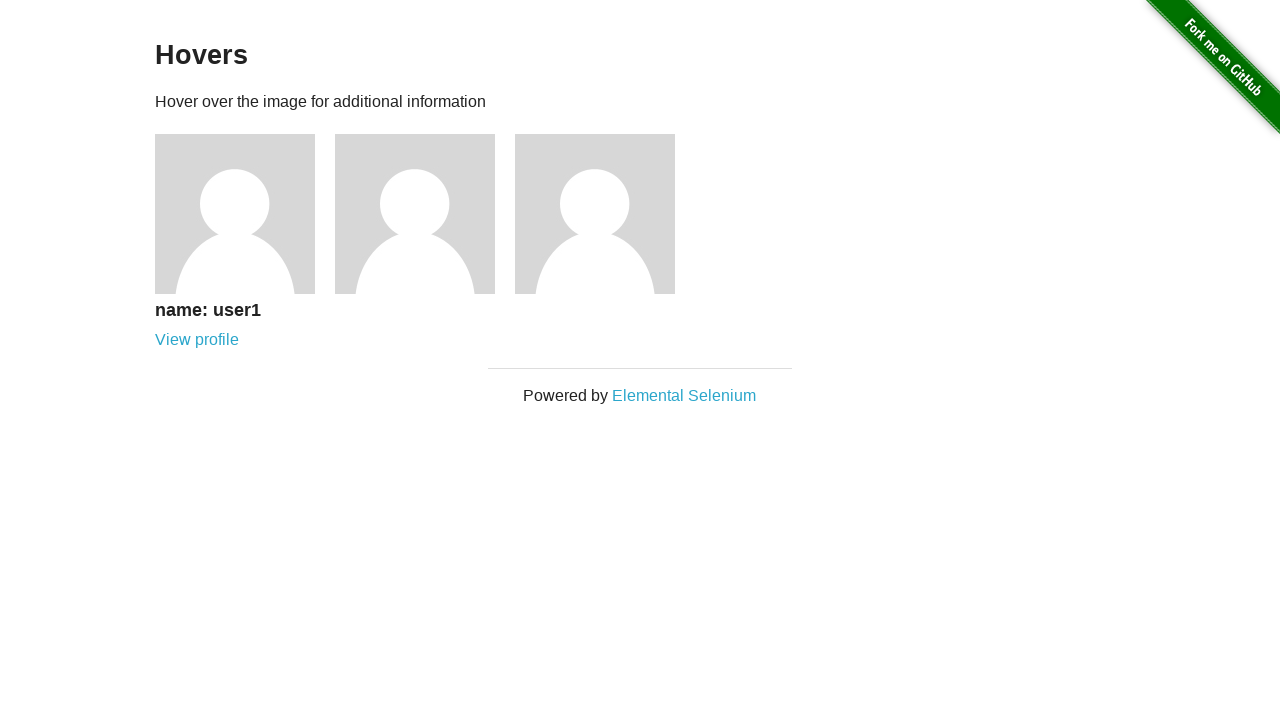

Verified username 'user1' appears on hover
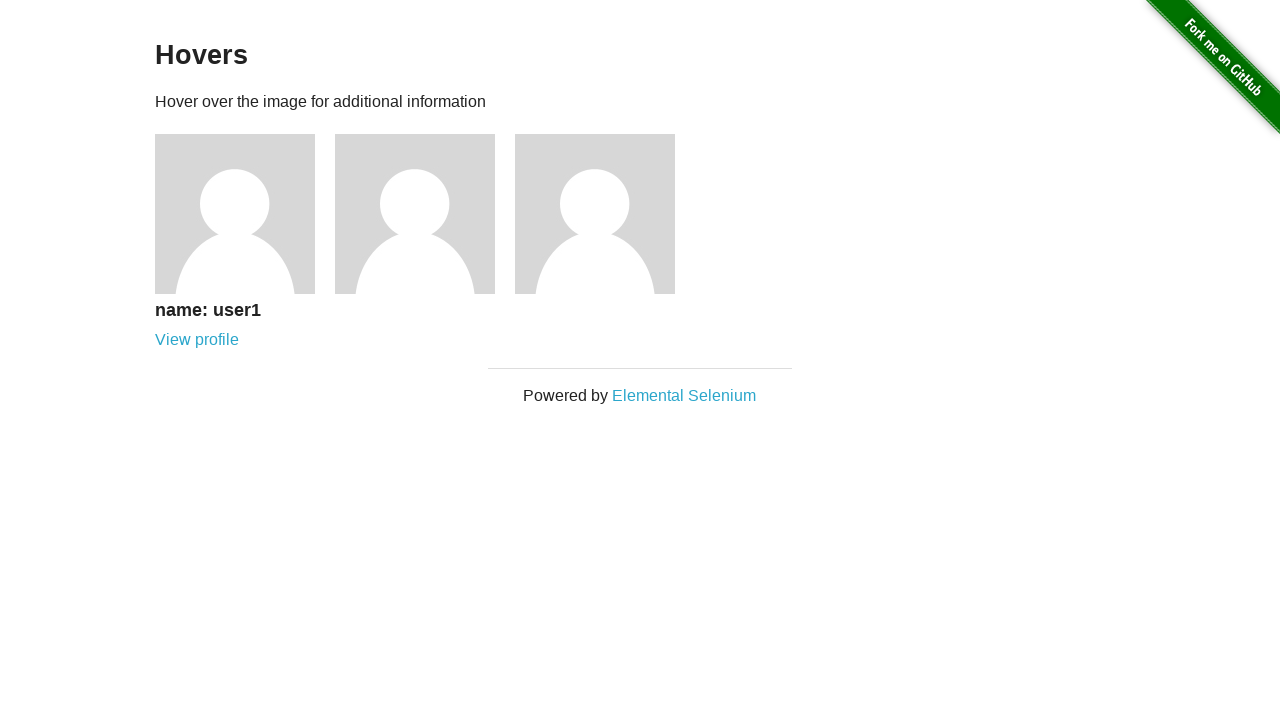

Hovered over second user avatar at (415, 214) on .figure:nth-of-type(2) img
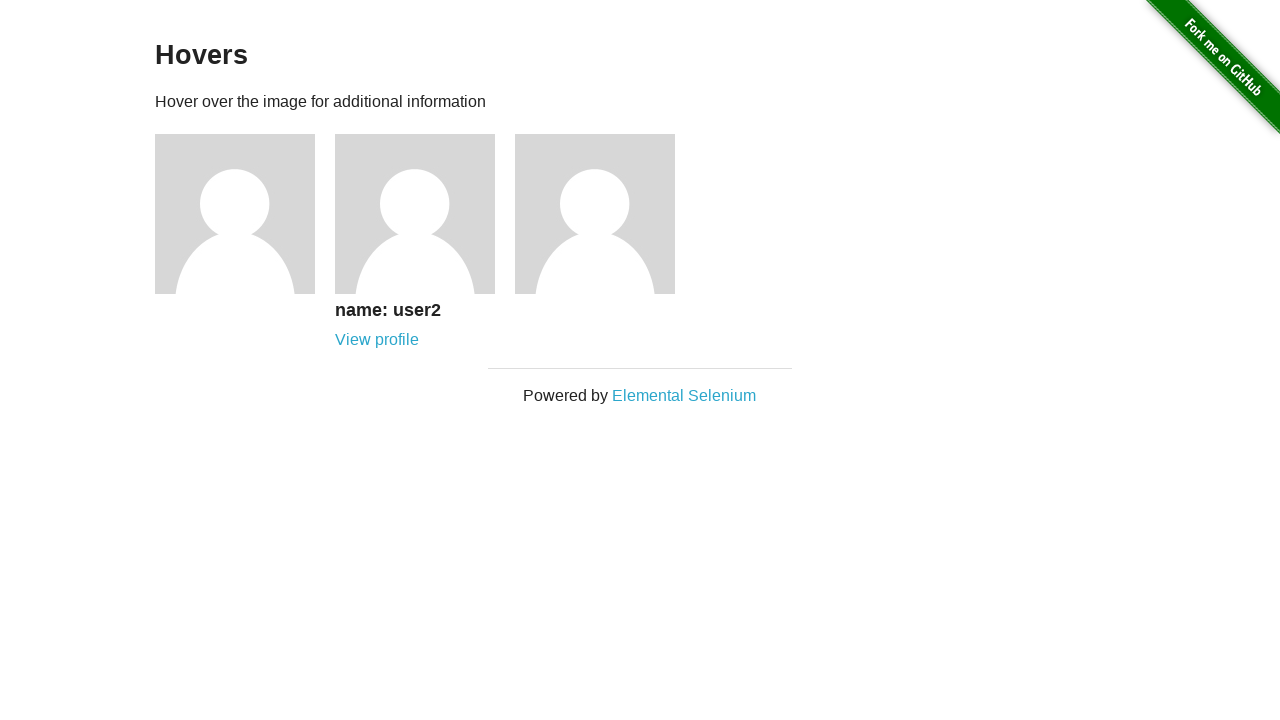

Verified username 'user2' appears on hover
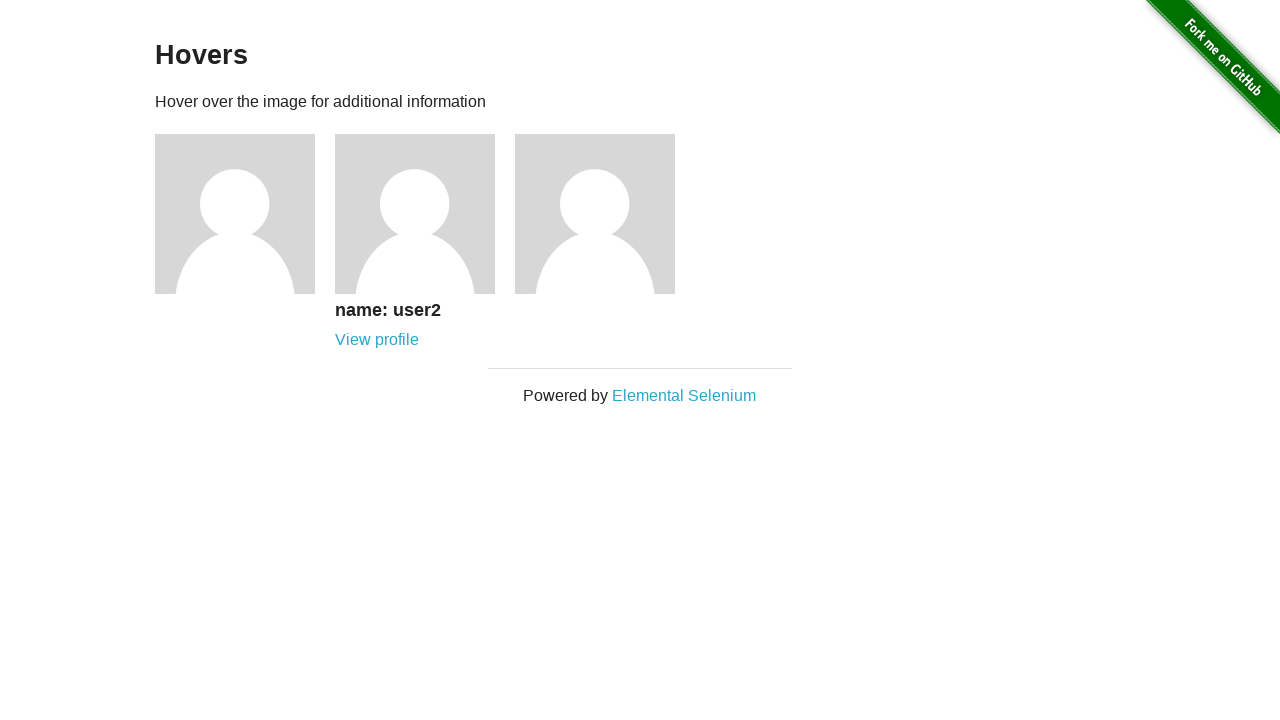

Hovered over third user avatar at (595, 214) on .figure:nth-of-type(3) img
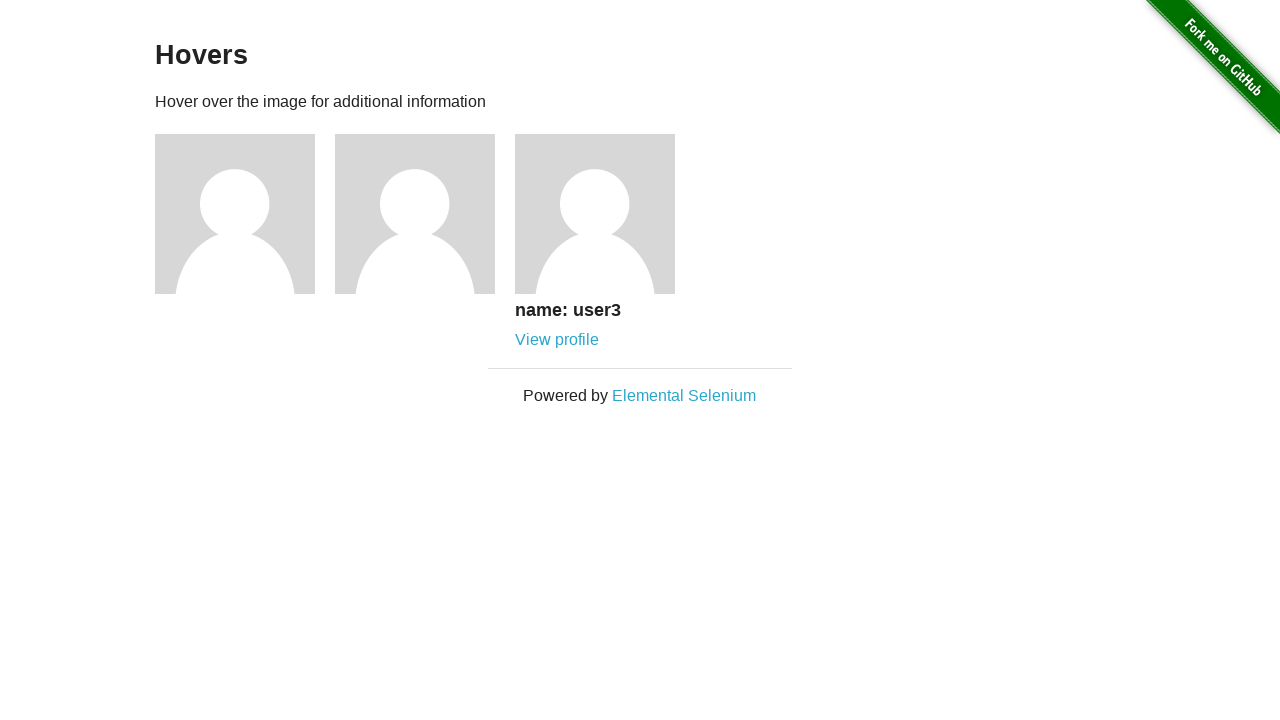

Verified username 'user3' appears on hover
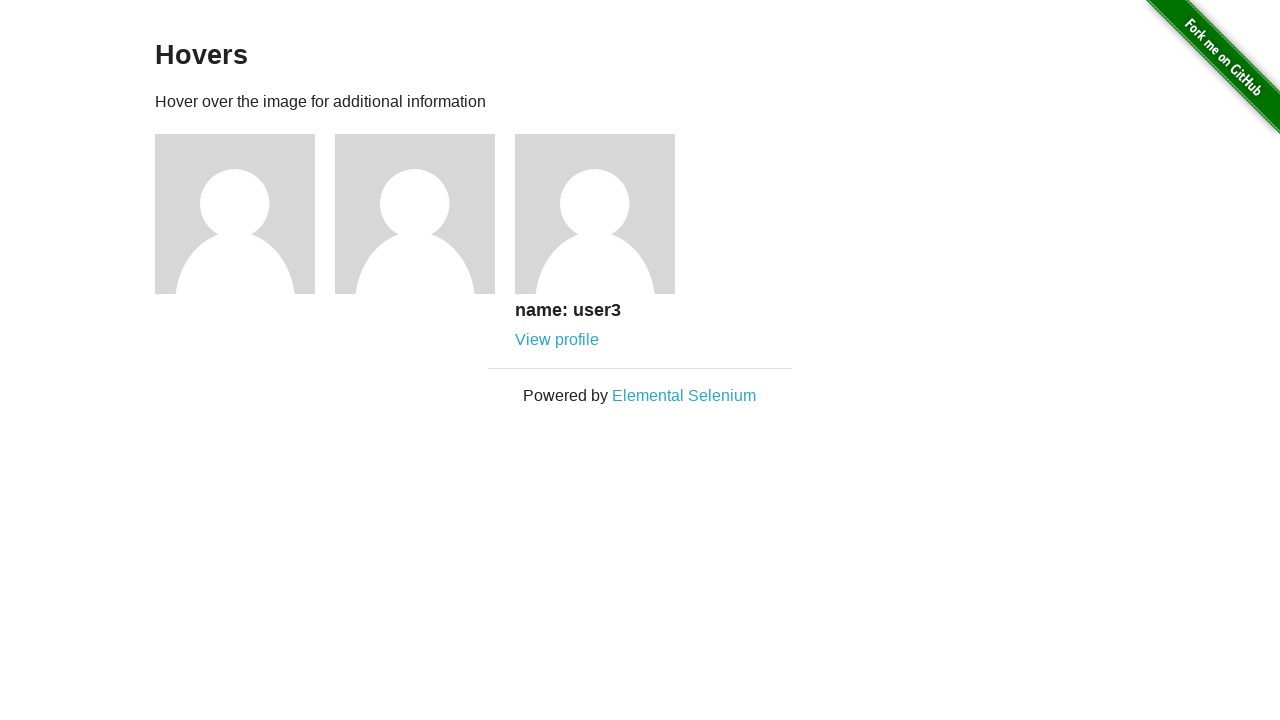

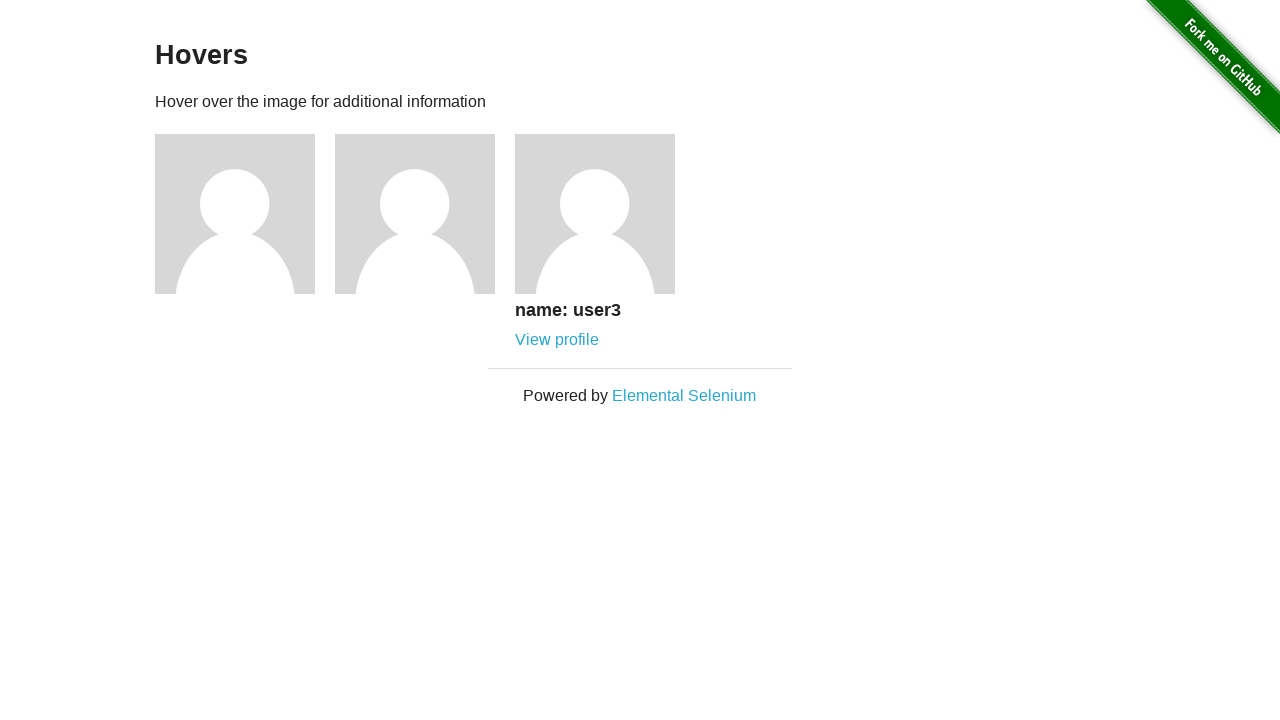